Tests navigation to the intro/getting started page by clicking the "Get started" link

Starting URL: https://playwright.dev/

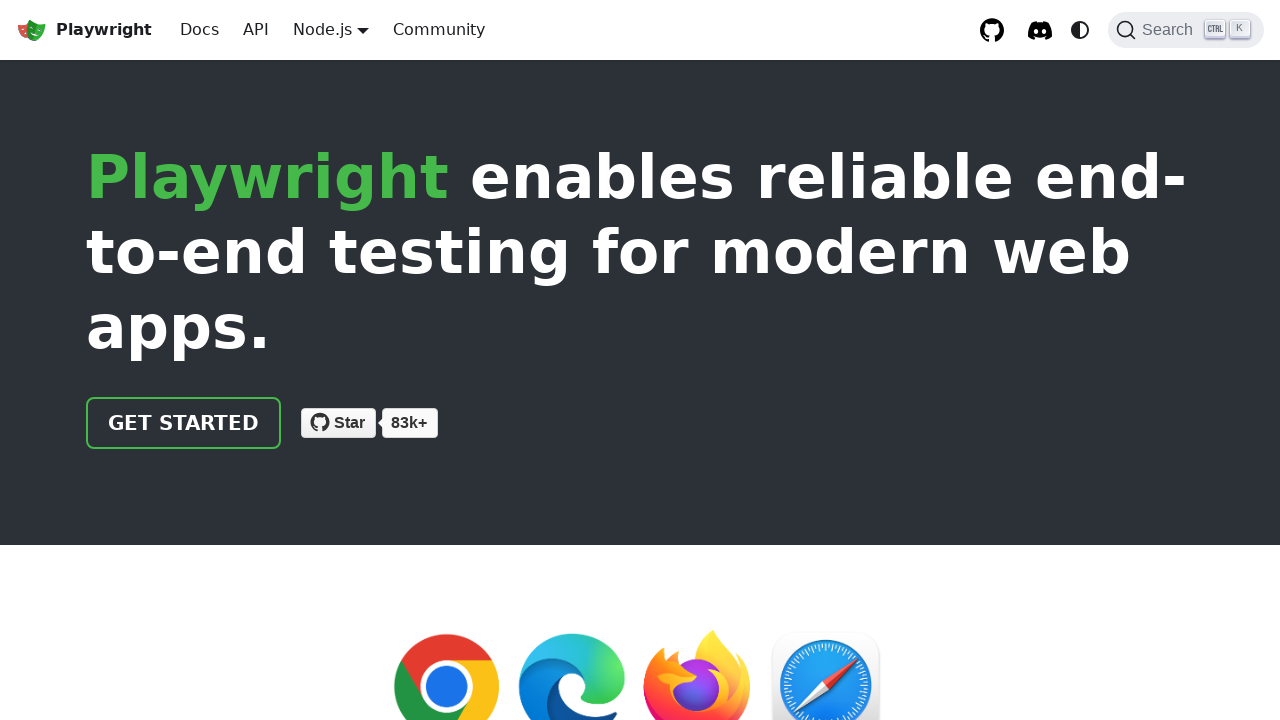

Clicked the 'Get started' link at (184, 423) on internal:role=link[name="Get started"i]
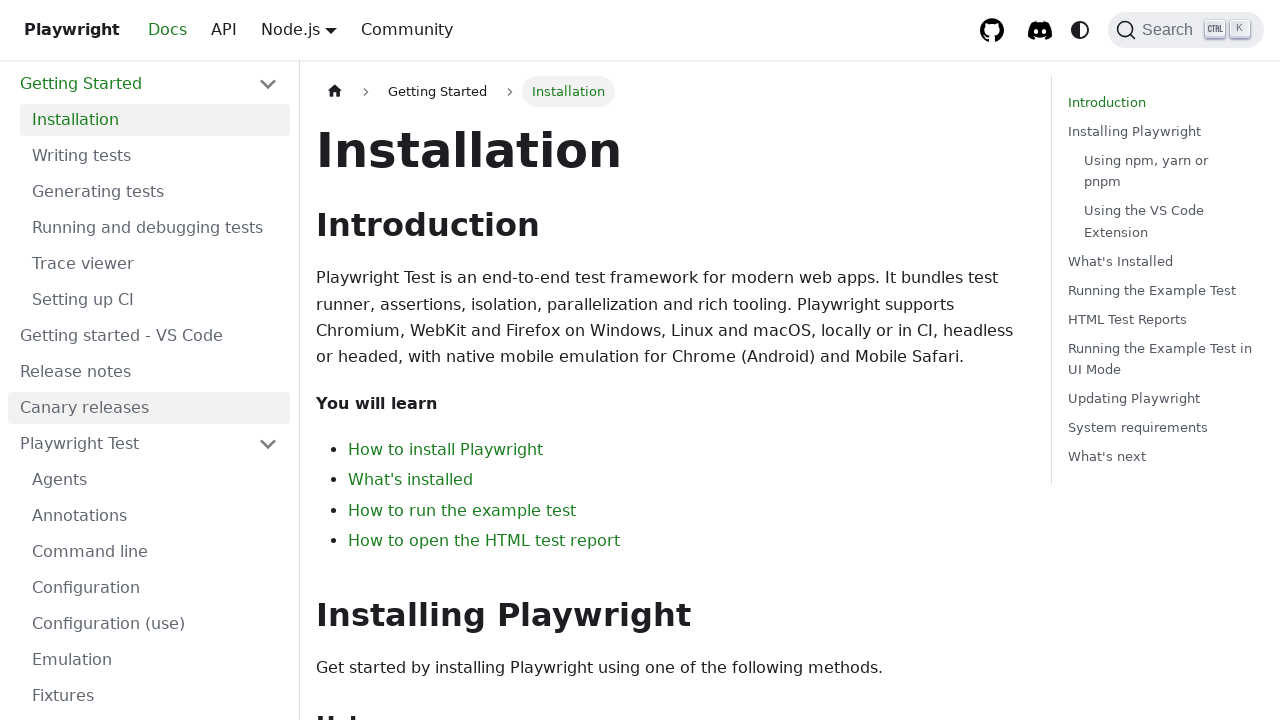

Waited for URL to navigate to intro page
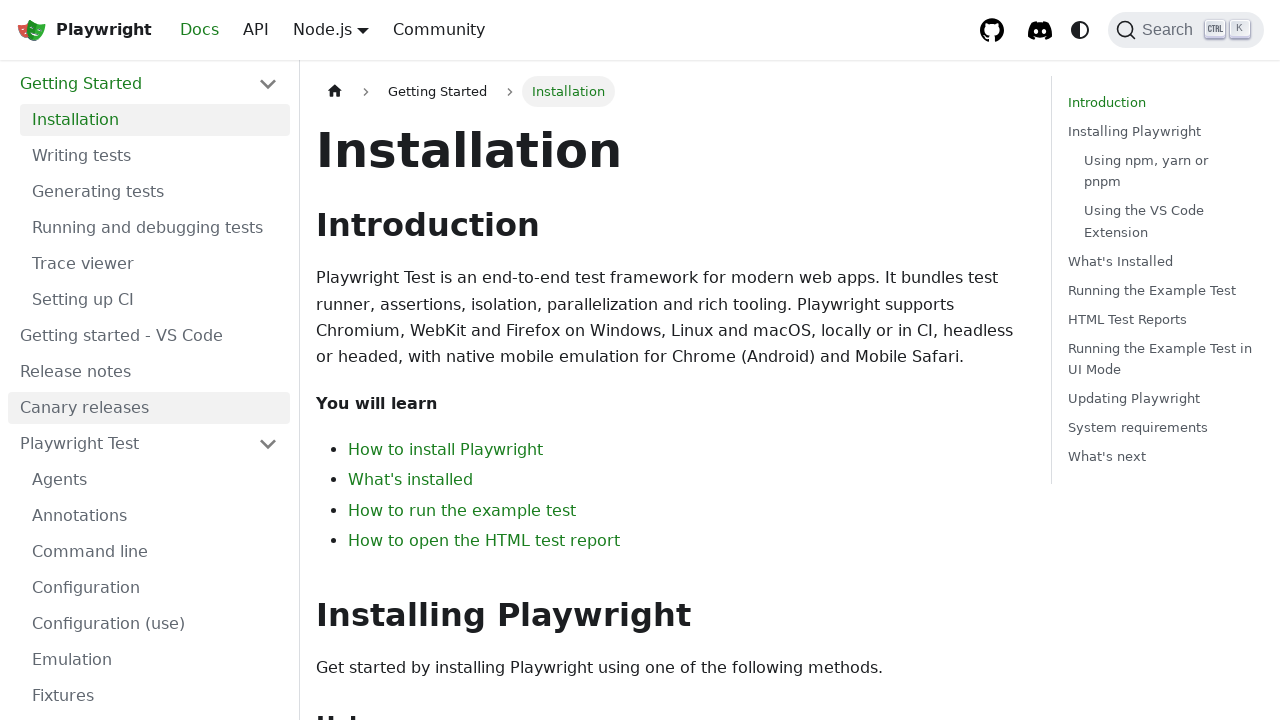

Verified that current URL contains '/intro'
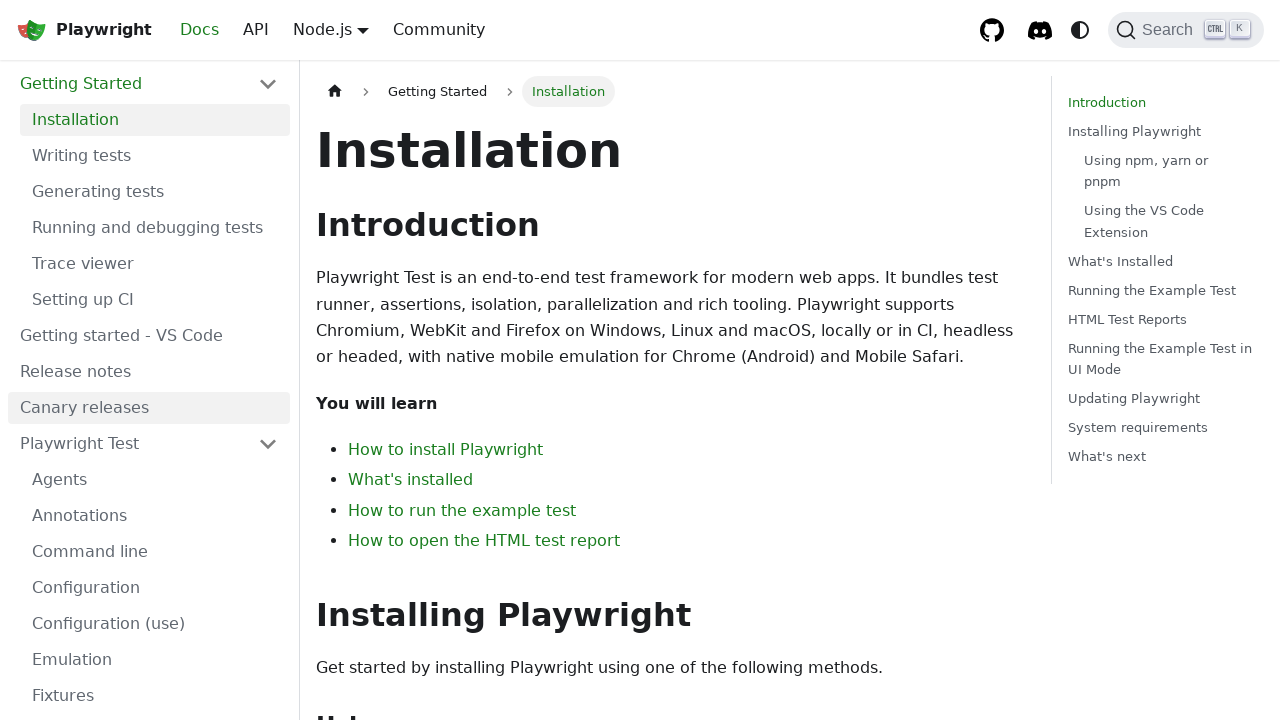

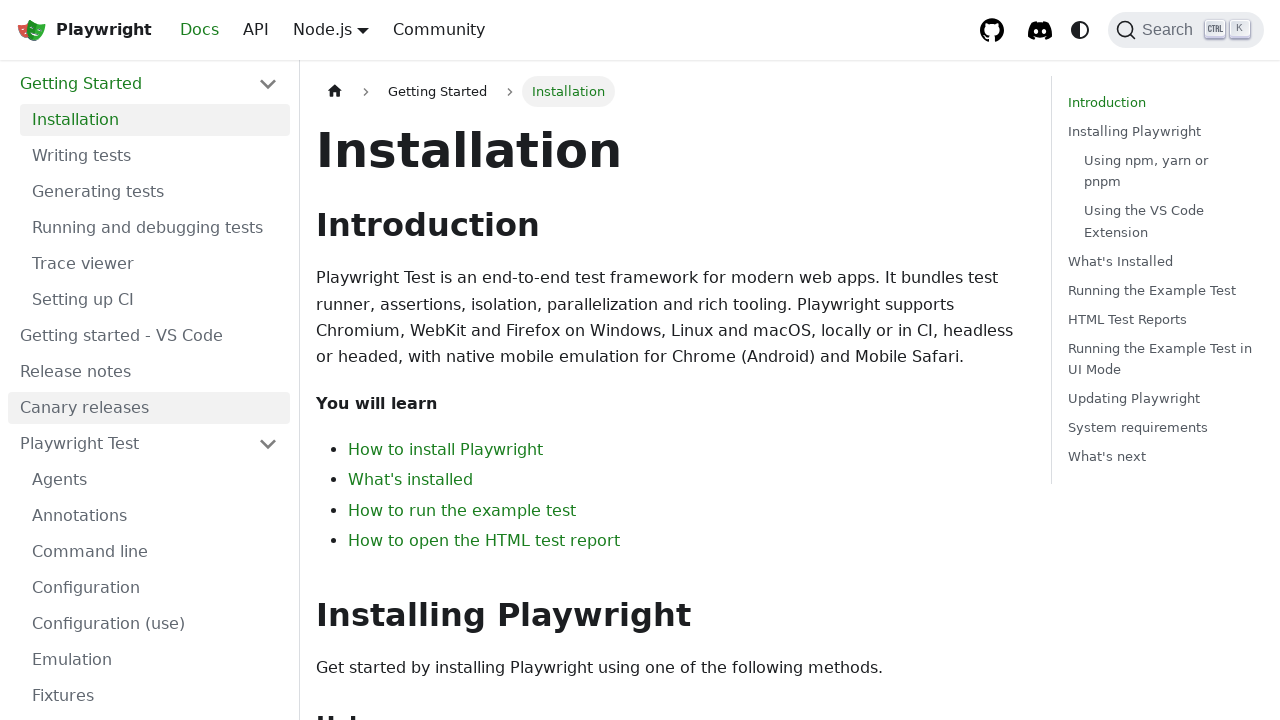